Verifies the inorganic radio button text and clicks the select custom solution type button

Starting URL: https://www.lgcstandards.com/GB/en/orderRequest

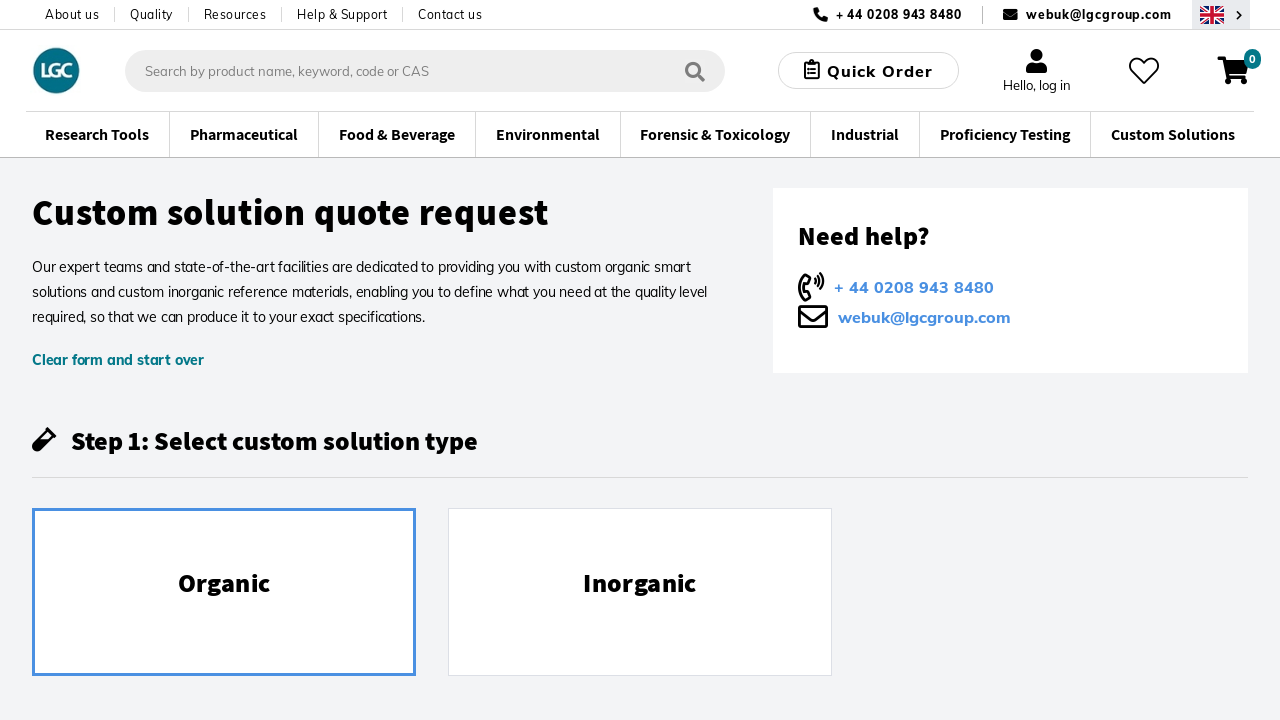

Located inorganic radio button element
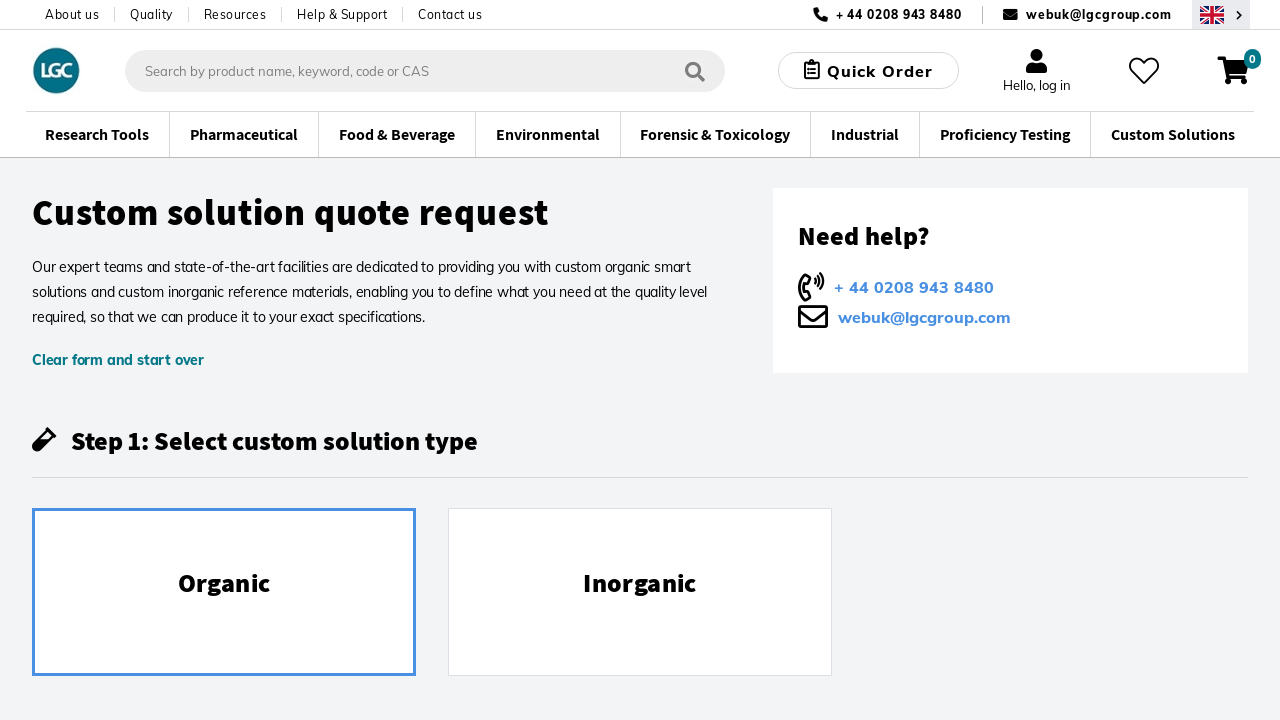

Retrieved inorganic radio button text content
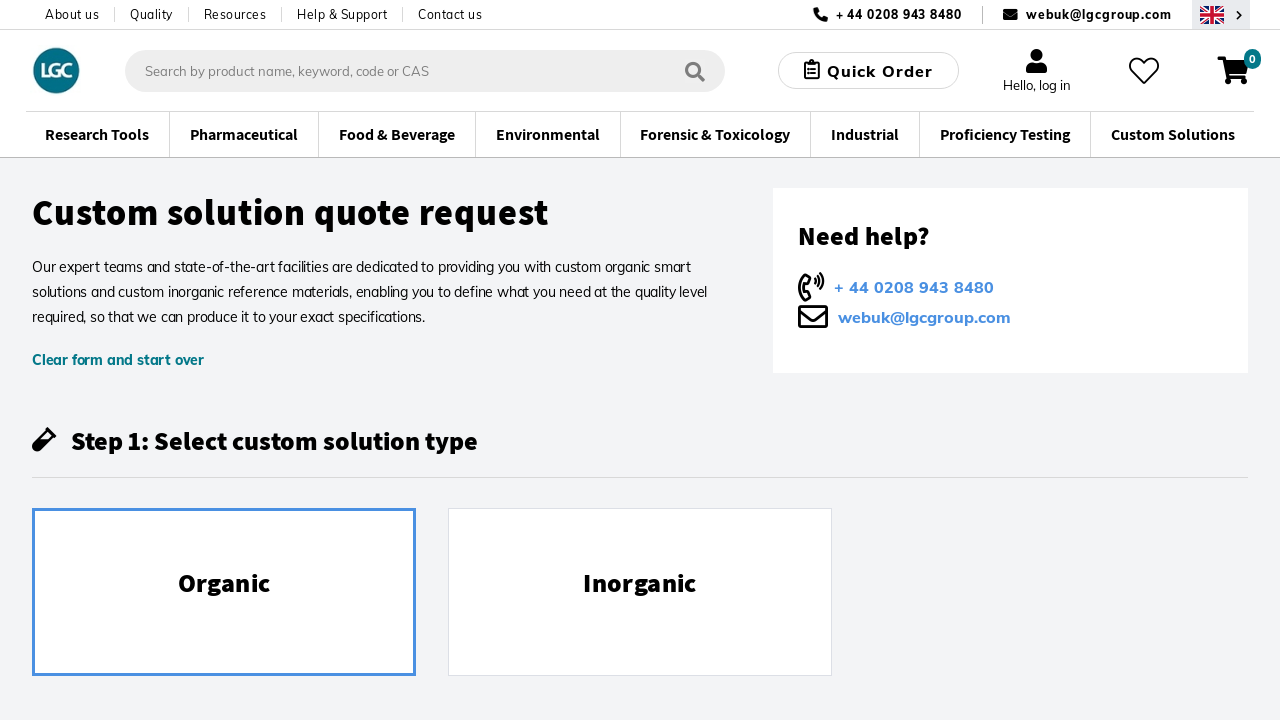

Verified inorganic button text is 'Inorganic'
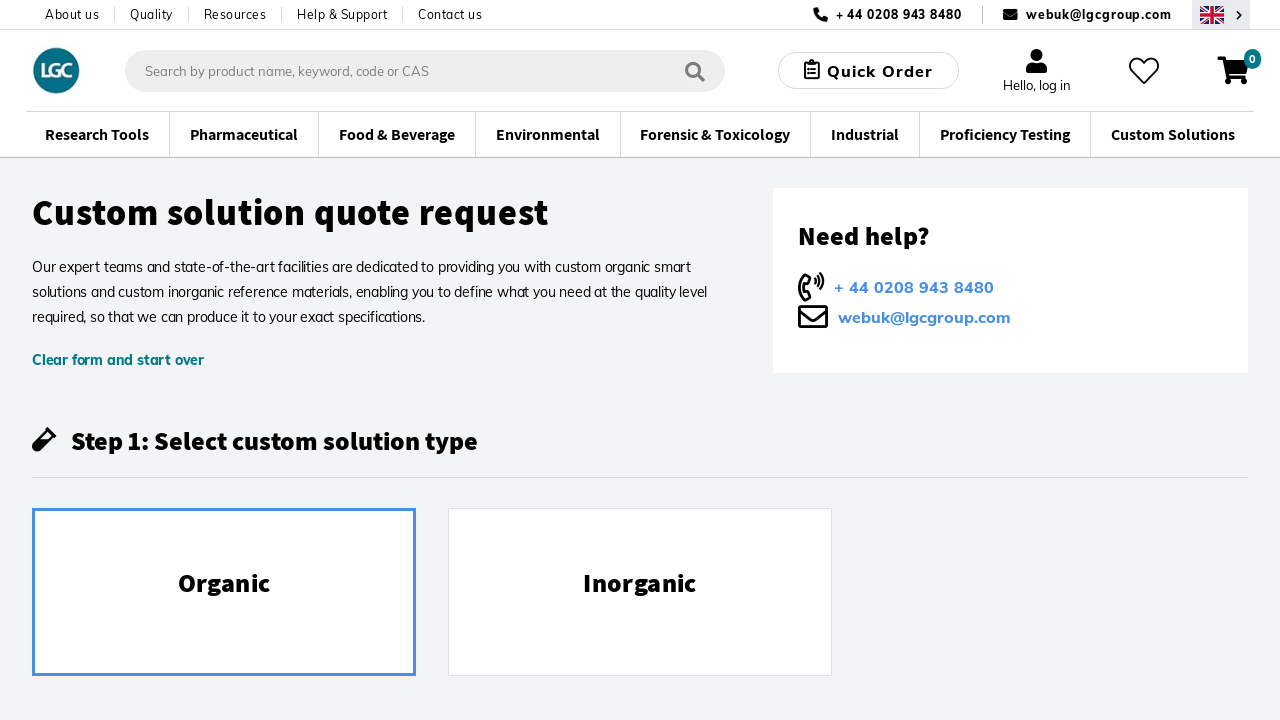

Clicked inorganic radio button at (640, 592) on #cqInorganicRadioBtn
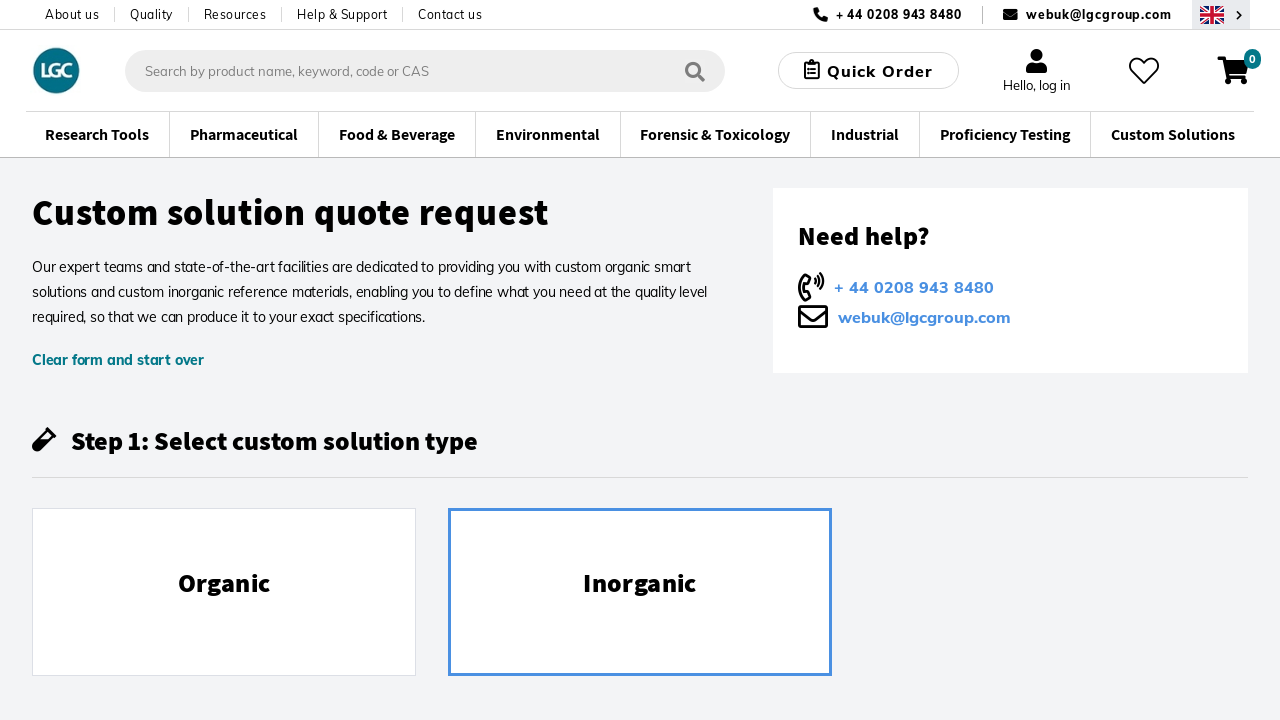

Clicked select custom solution type button at (152, 360) on #cqSelectCustomSolutionTypeBtn
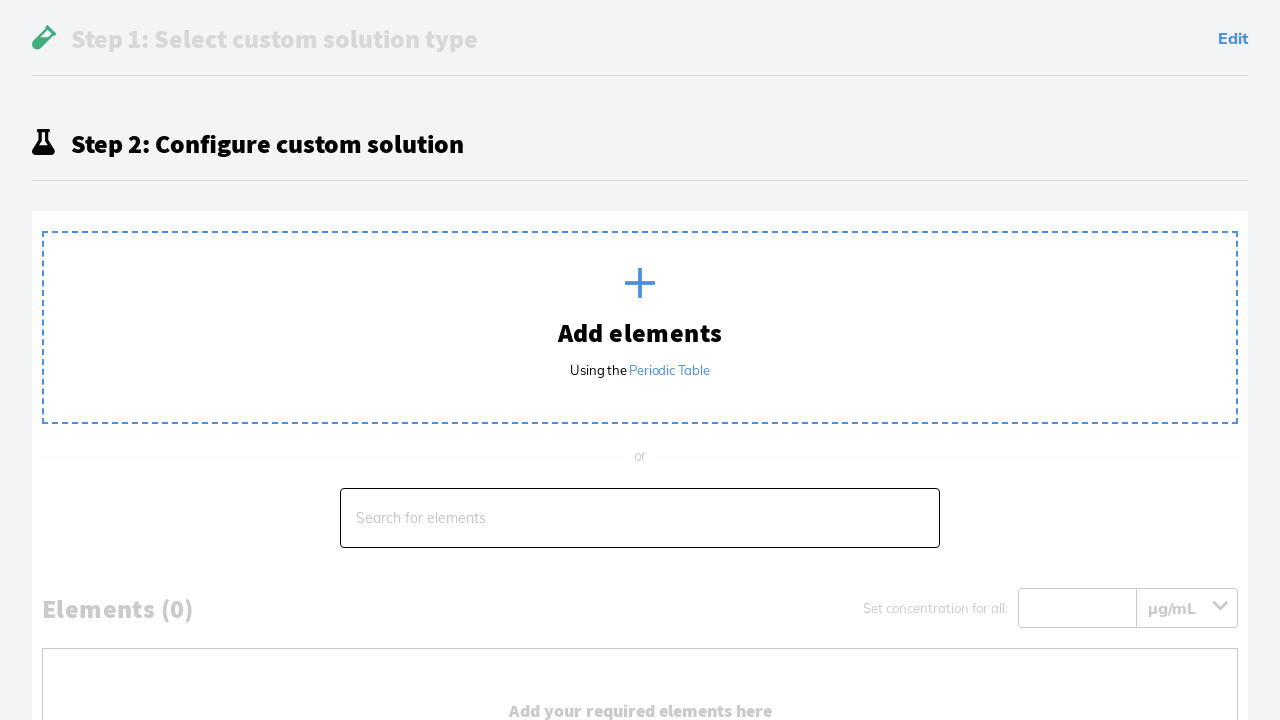

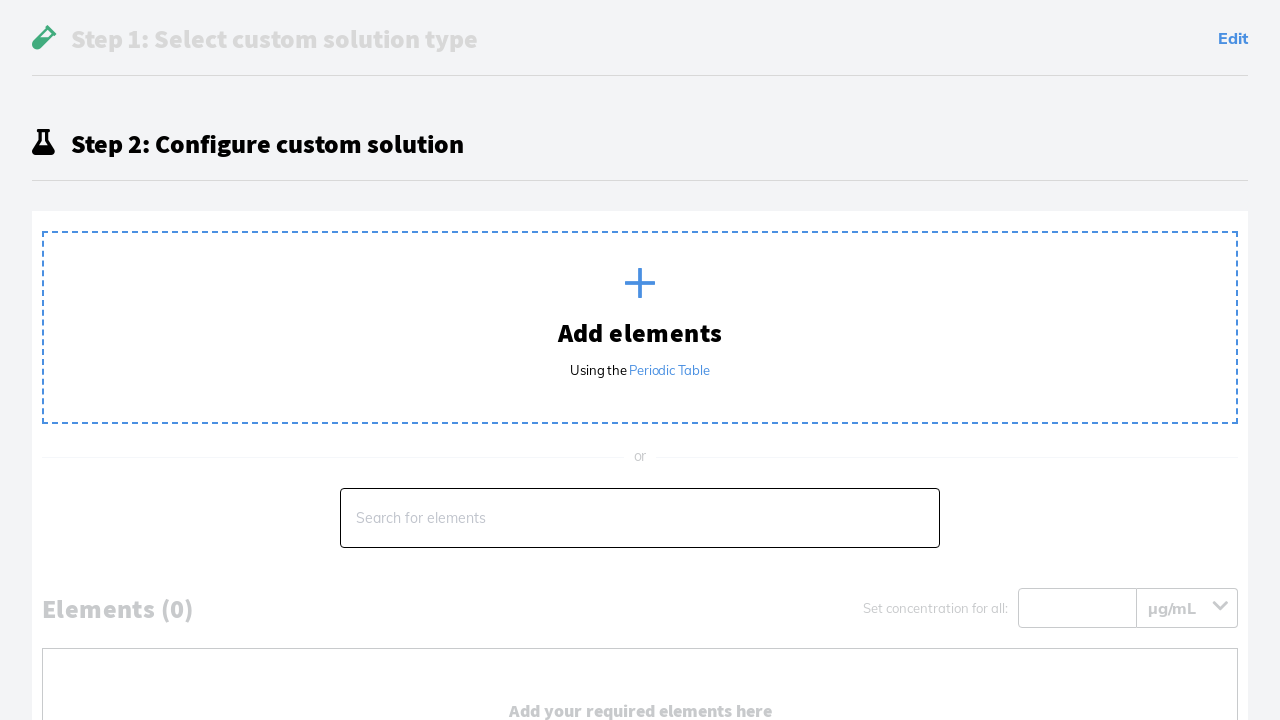